Tests working with multiple browser windows by clicking a link that opens a new window, then switching between the original and new windows to verify their titles.

Starting URL: https://the-internet.herokuapp.com/windows

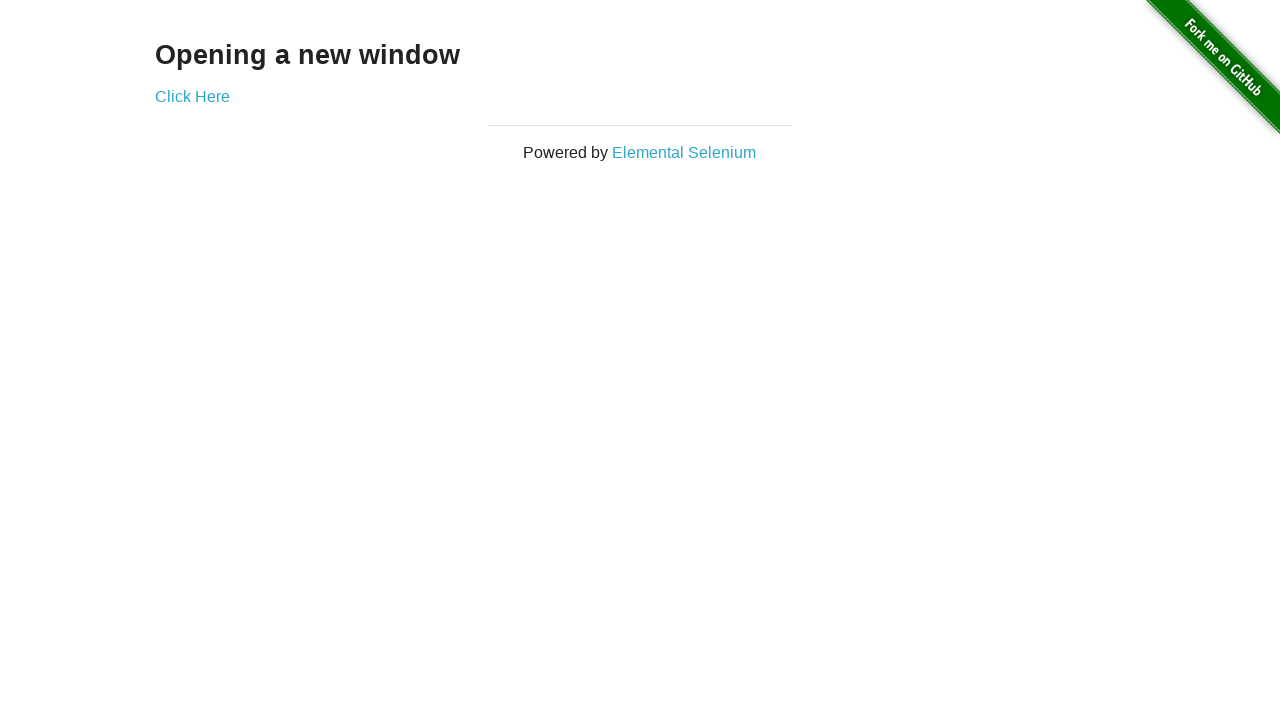

Clicked link to open new window at (192, 96) on .example a
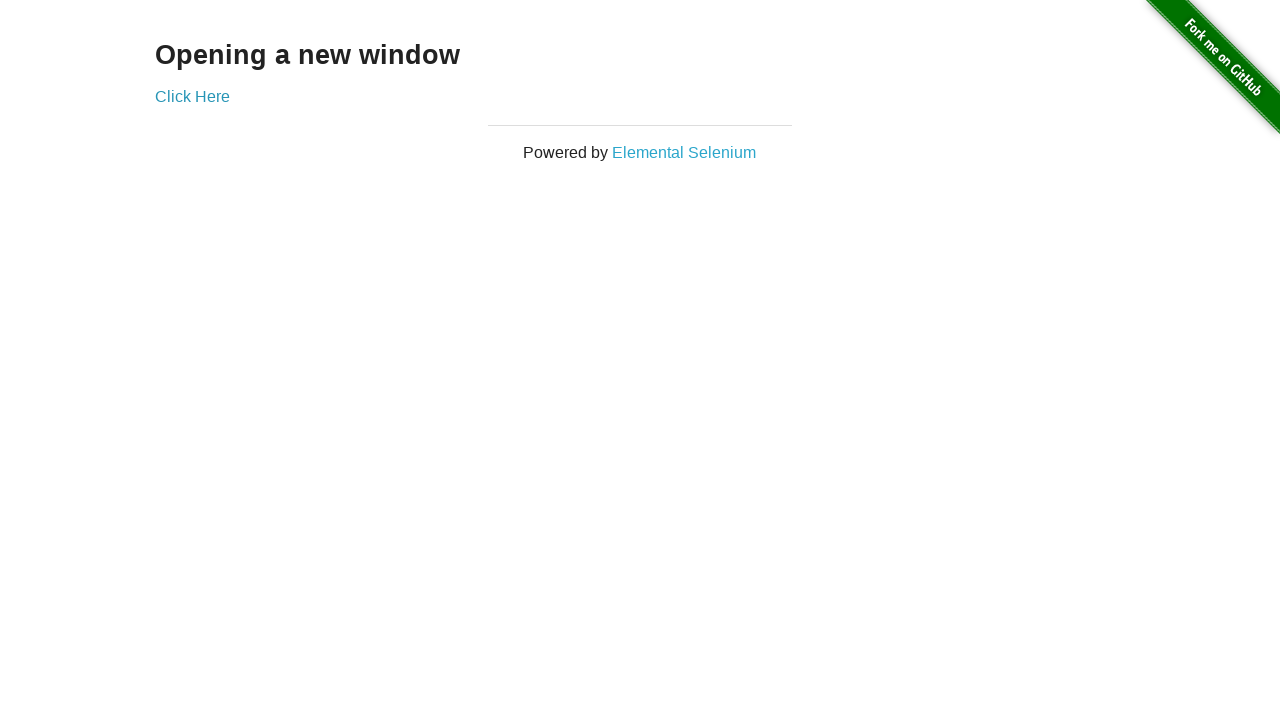

New window opened and captured at (192, 96) on .example a
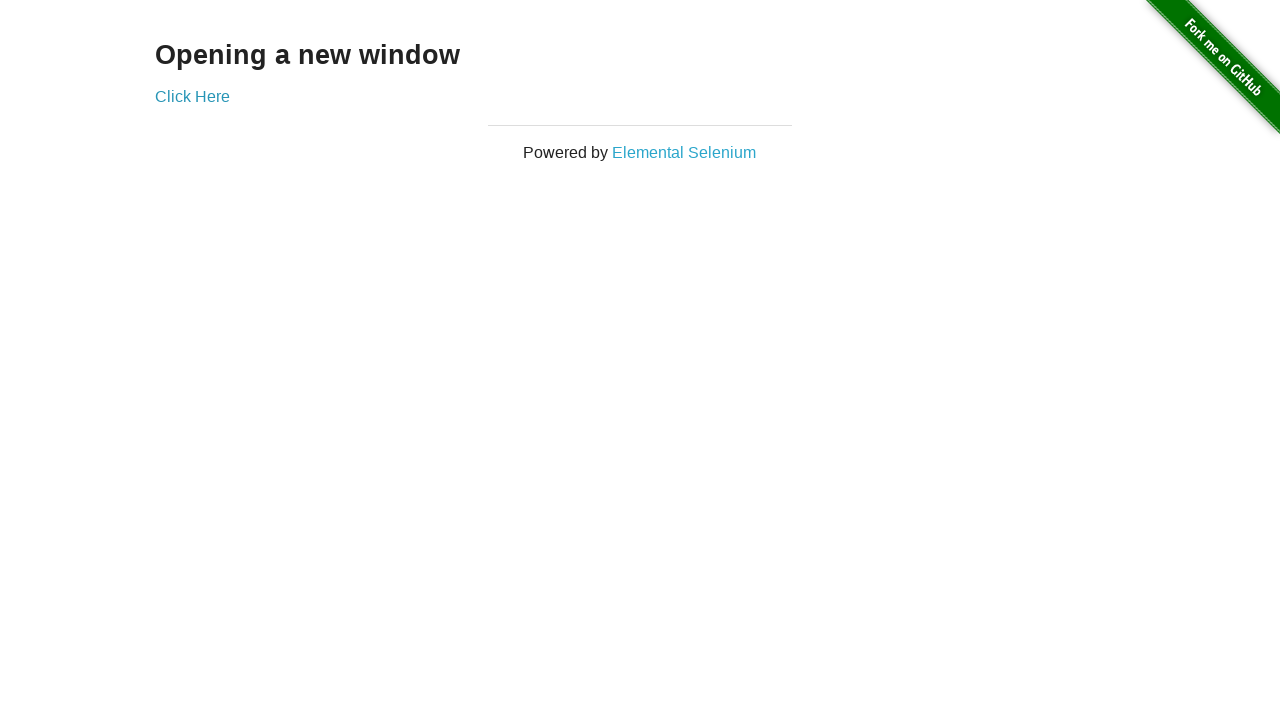

New window page load completed
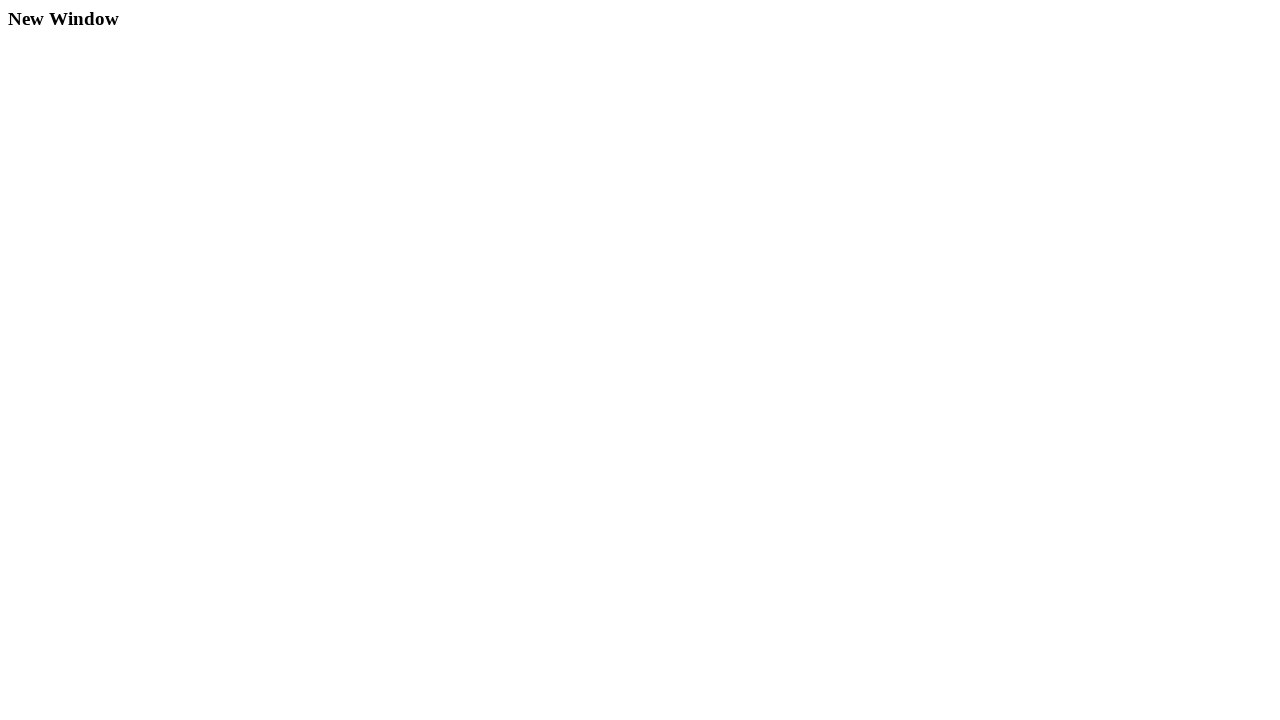

Verified original window title is 'The Internet'
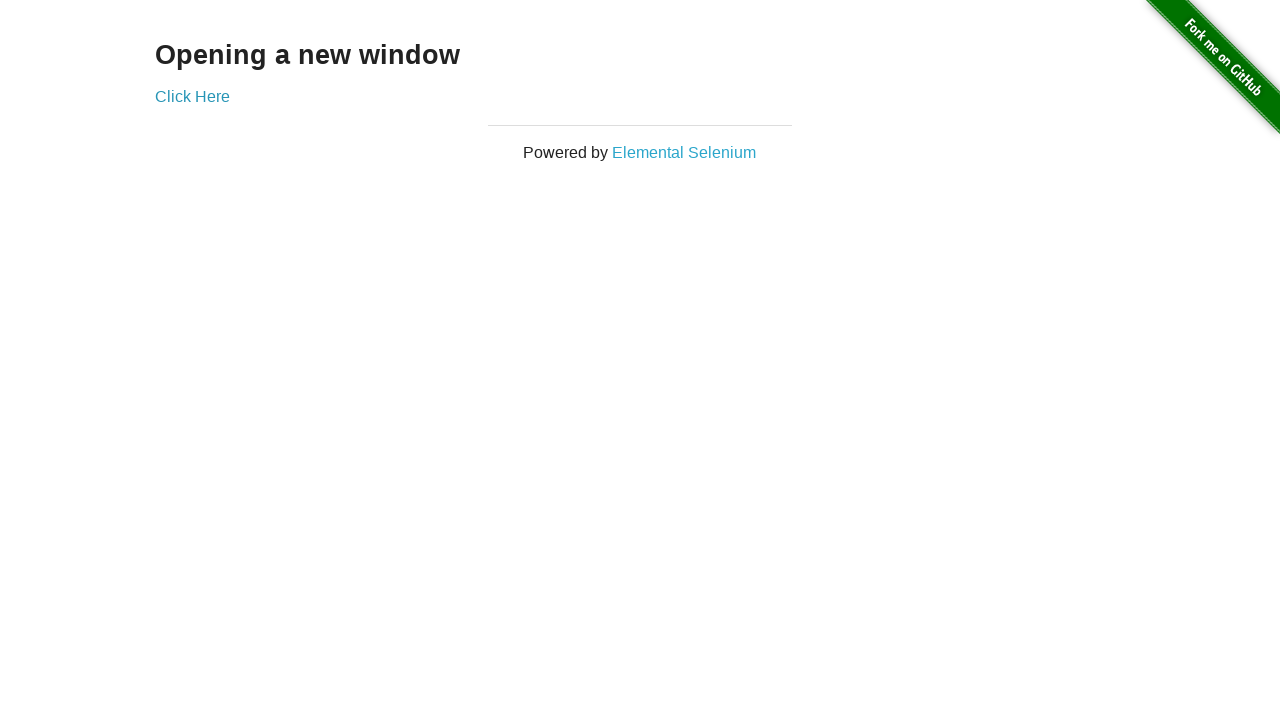

Verified new window title is 'New Window'
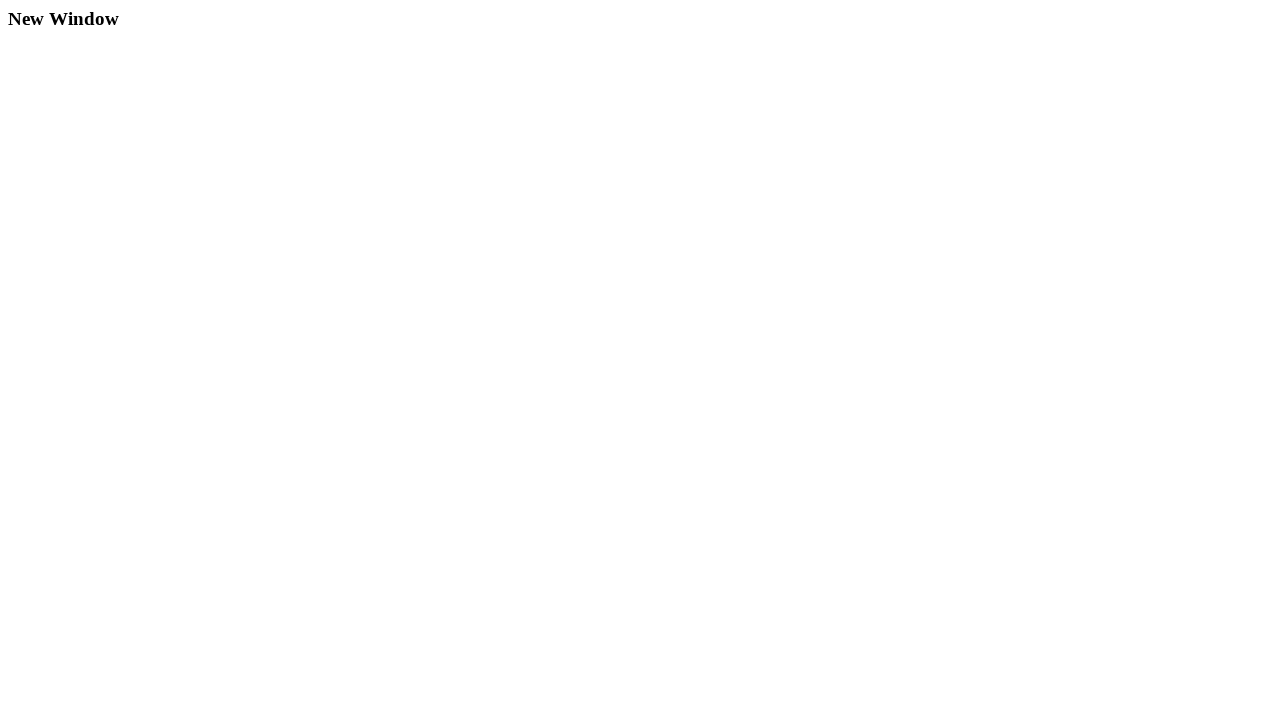

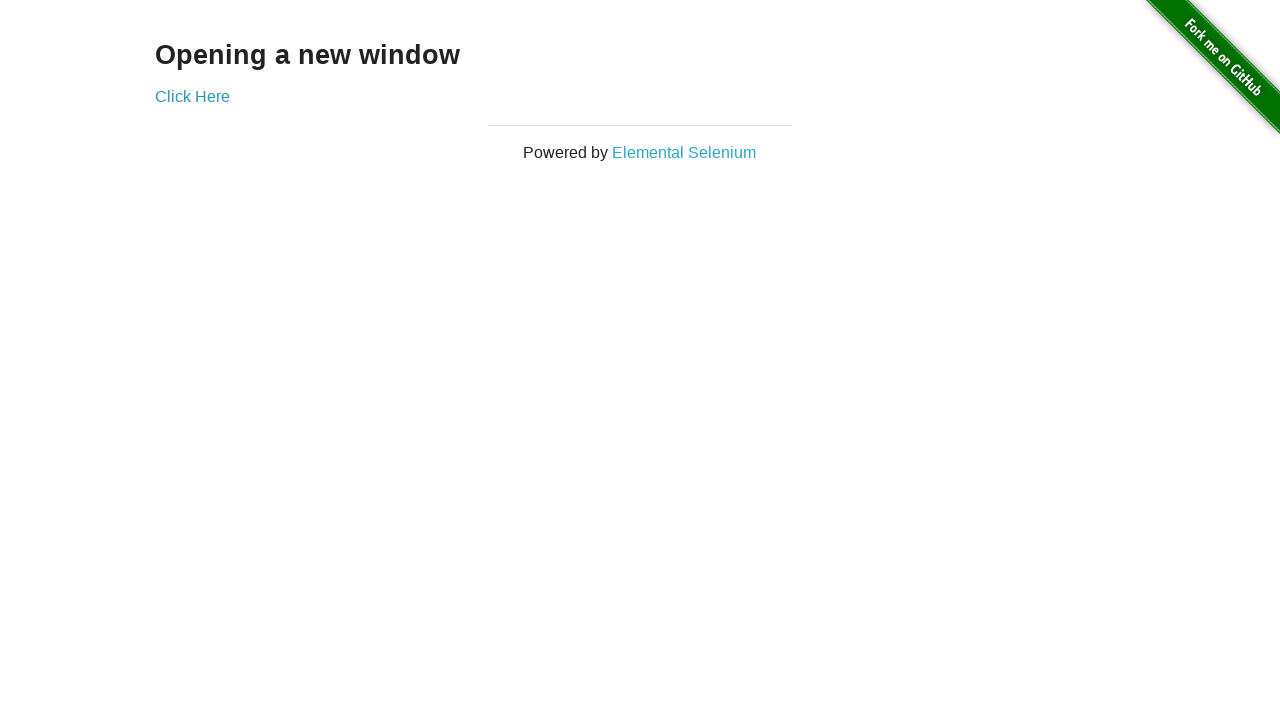